Tests various button interactions including double-click, right-click, and regular click on the DemoQA Elements section

Starting URL: https://demoqa.com

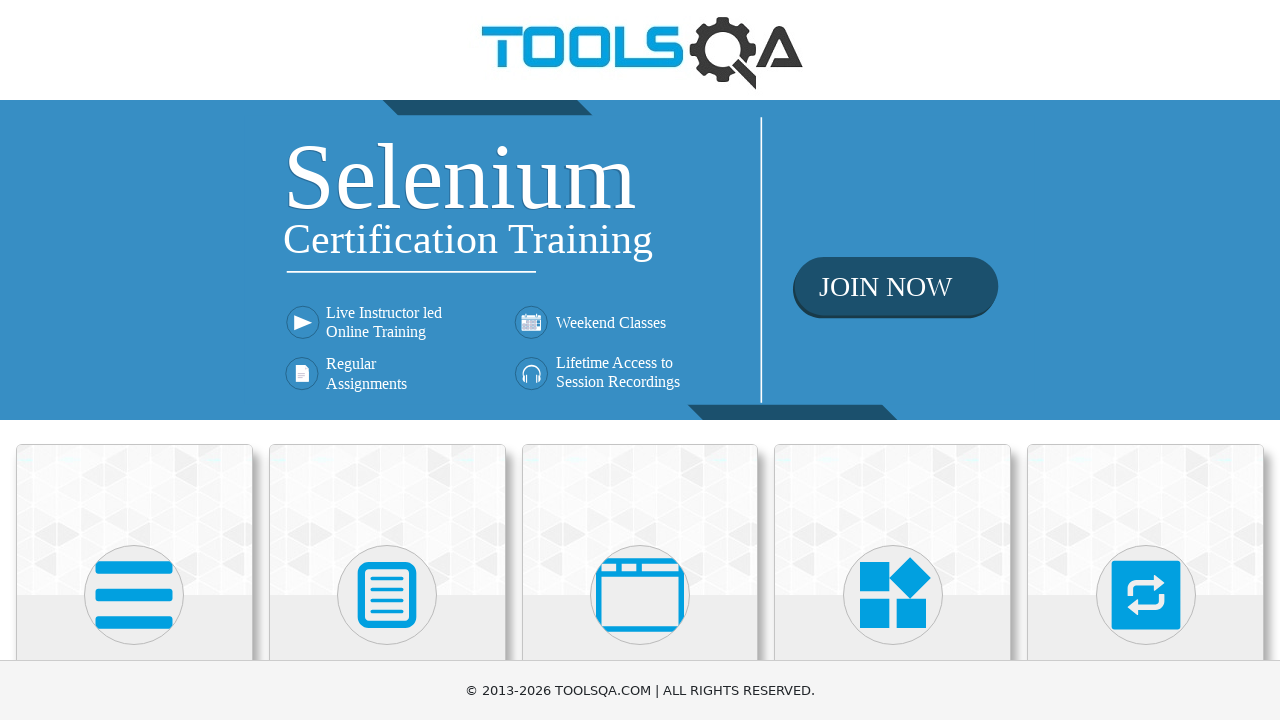

Clicked on Elements card at (134, 360) on xpath=//h5[text()='Elements']
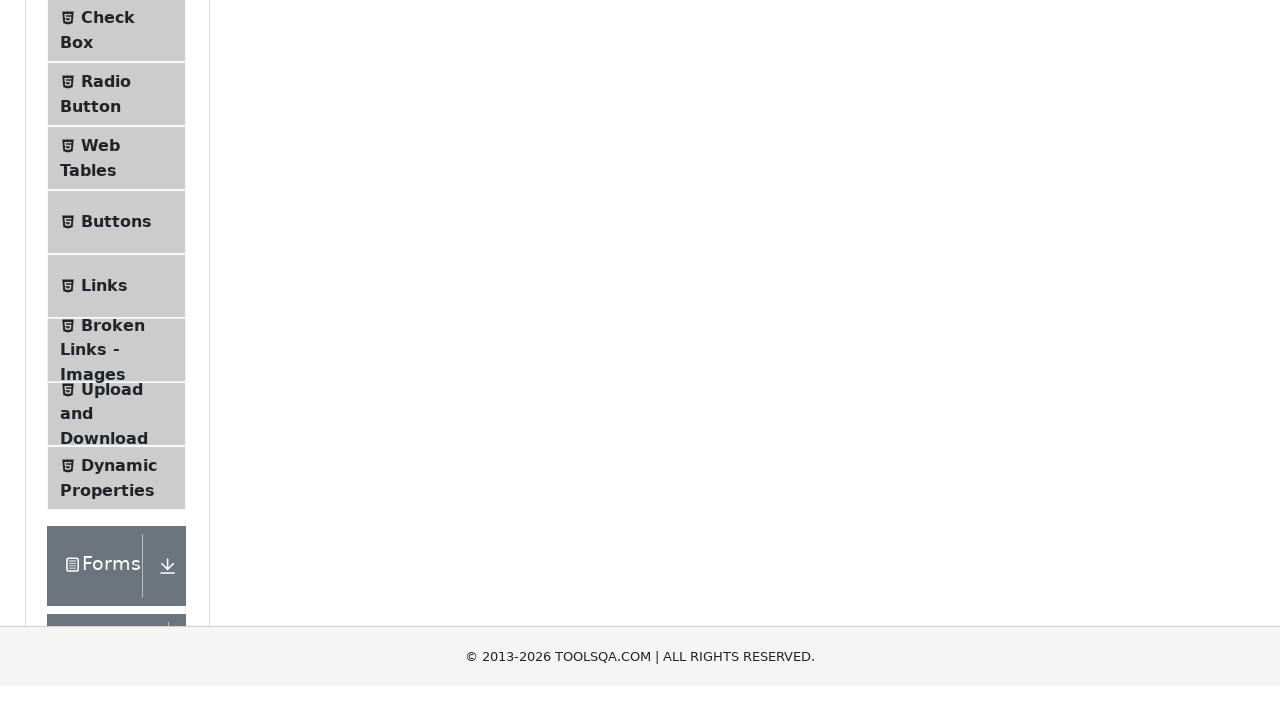

Clicked on Buttons menu item at (116, 517) on xpath=//span[text()='Buttons']
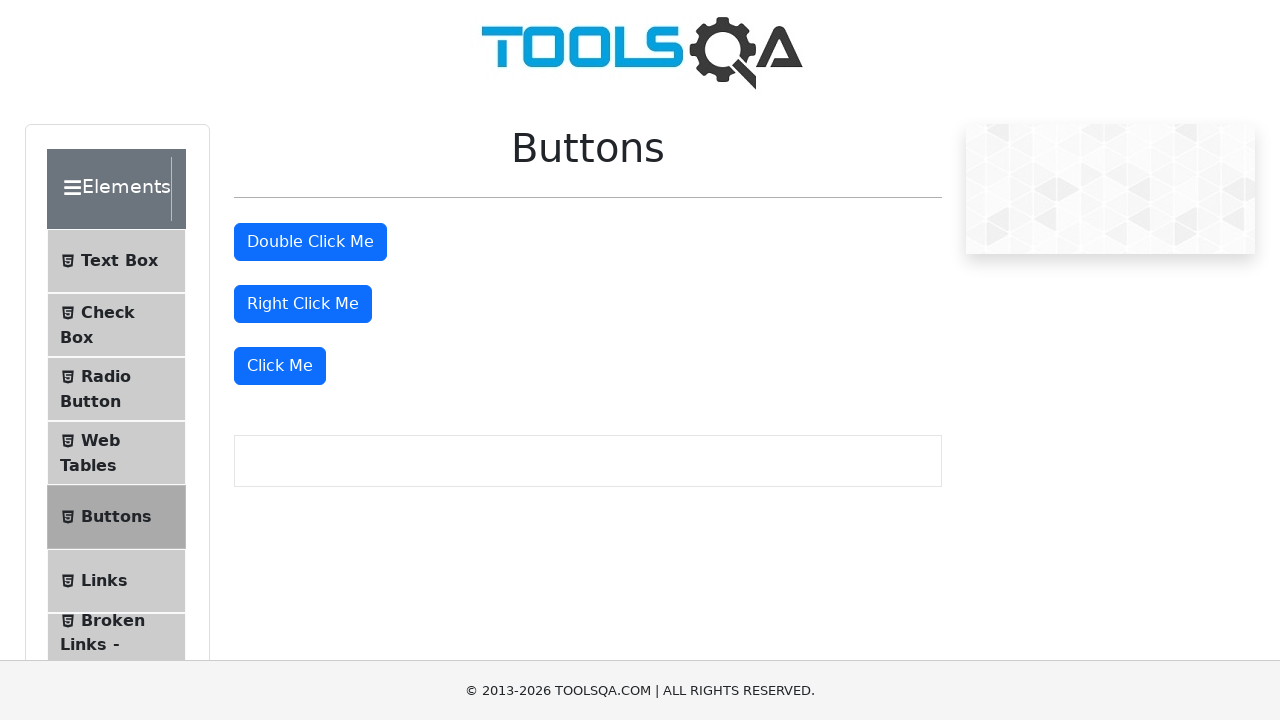

Double-clicked the double click button at (310, 242) on xpath=//button[@id='doubleClickBtn']
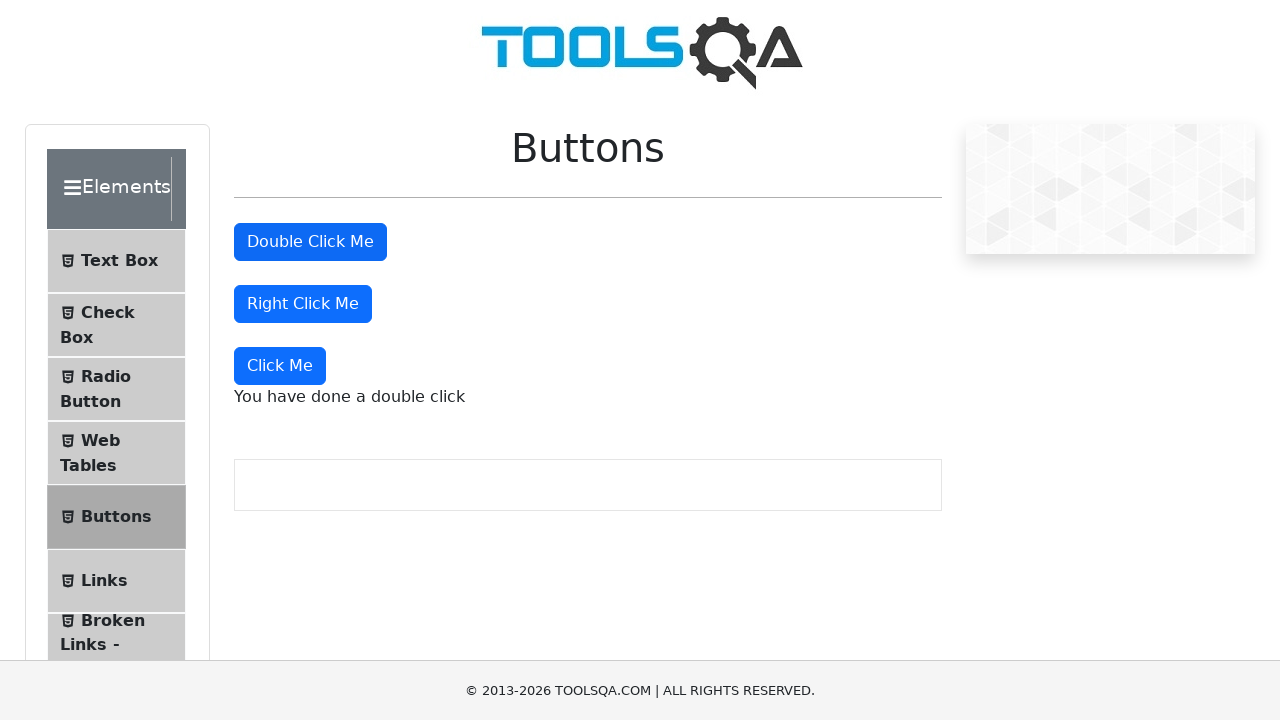

Right-clicked the right click button at (303, 304) on xpath=//button[@id='rightClickBtn']
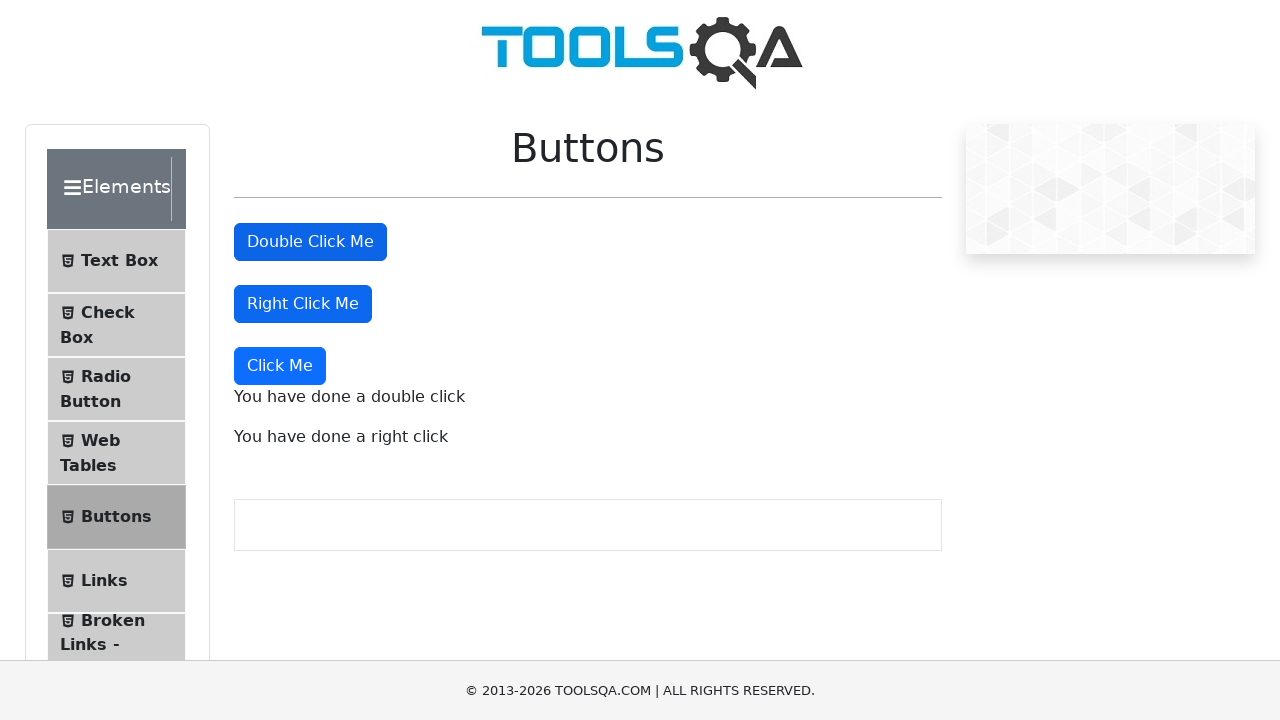

Clicked the Click Me button at (280, 366) on xpath=//button[text()='Click Me']
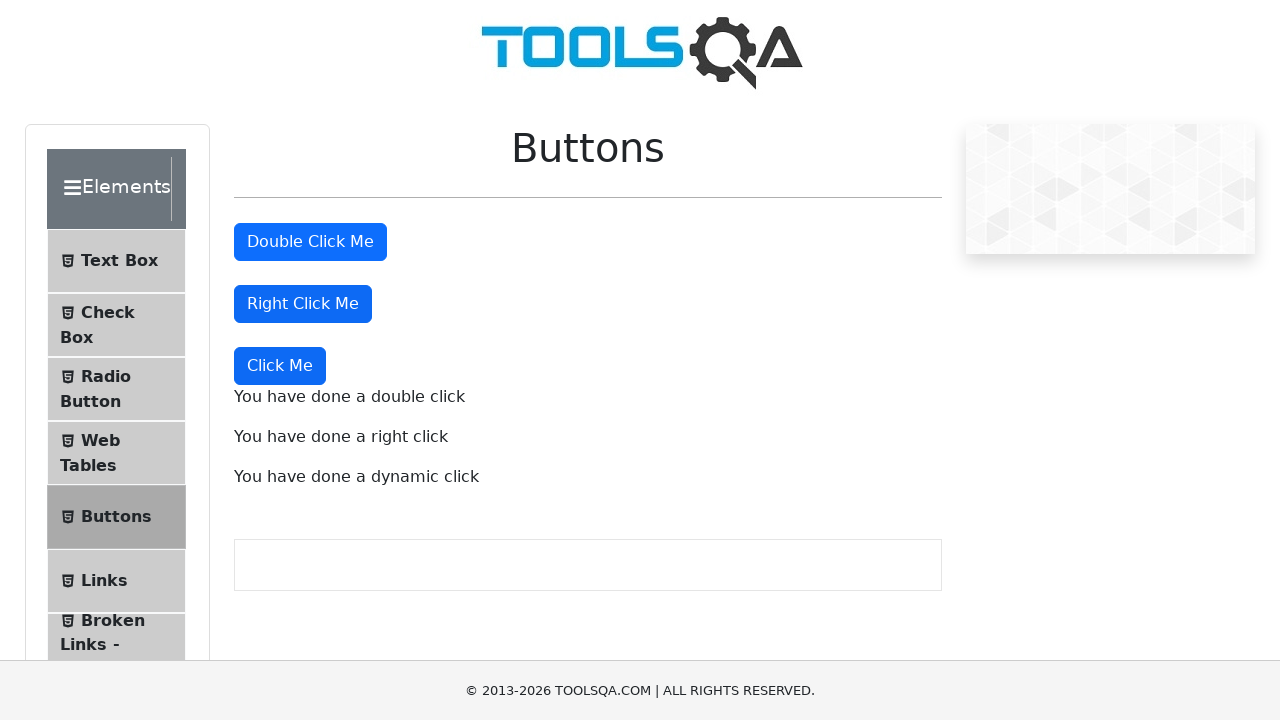

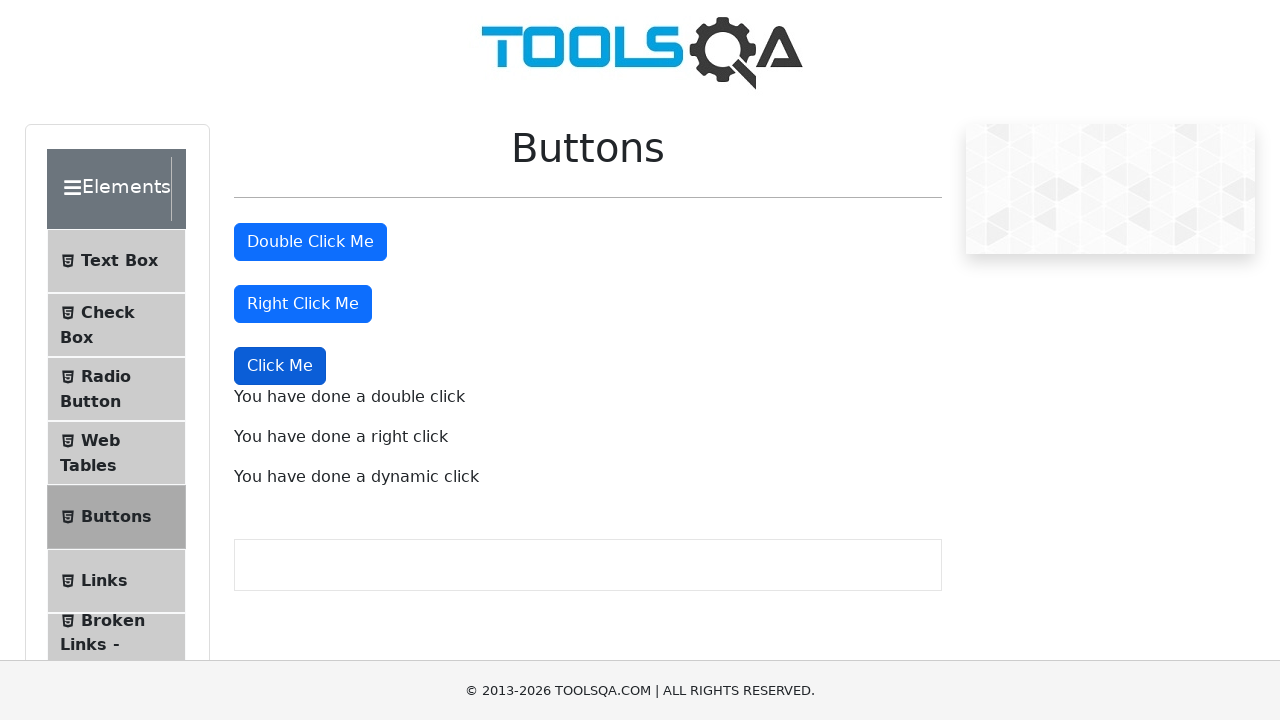